Navigates to JPL Space page and clicks the full image button to display the featured Mars image

Starting URL: https://data-class-jpl-space.s3.amazonaws.com/JPL_Space/index.html

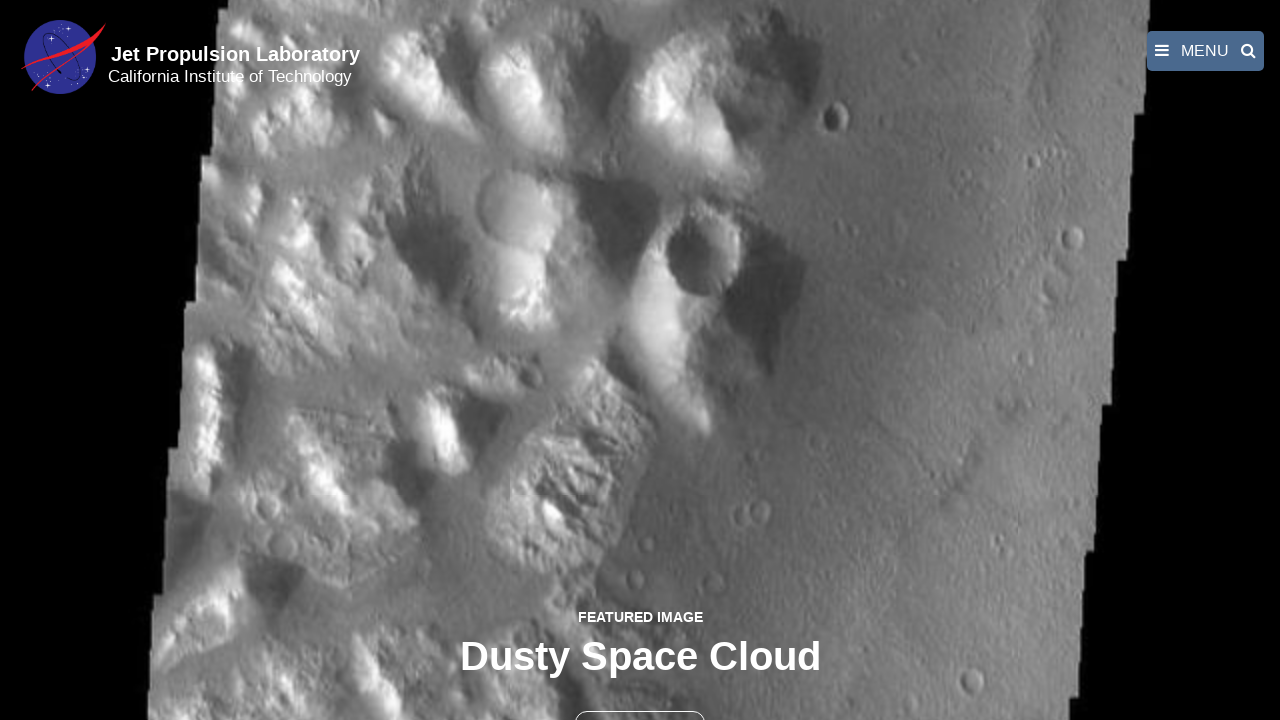

Navigated to JPL Space page
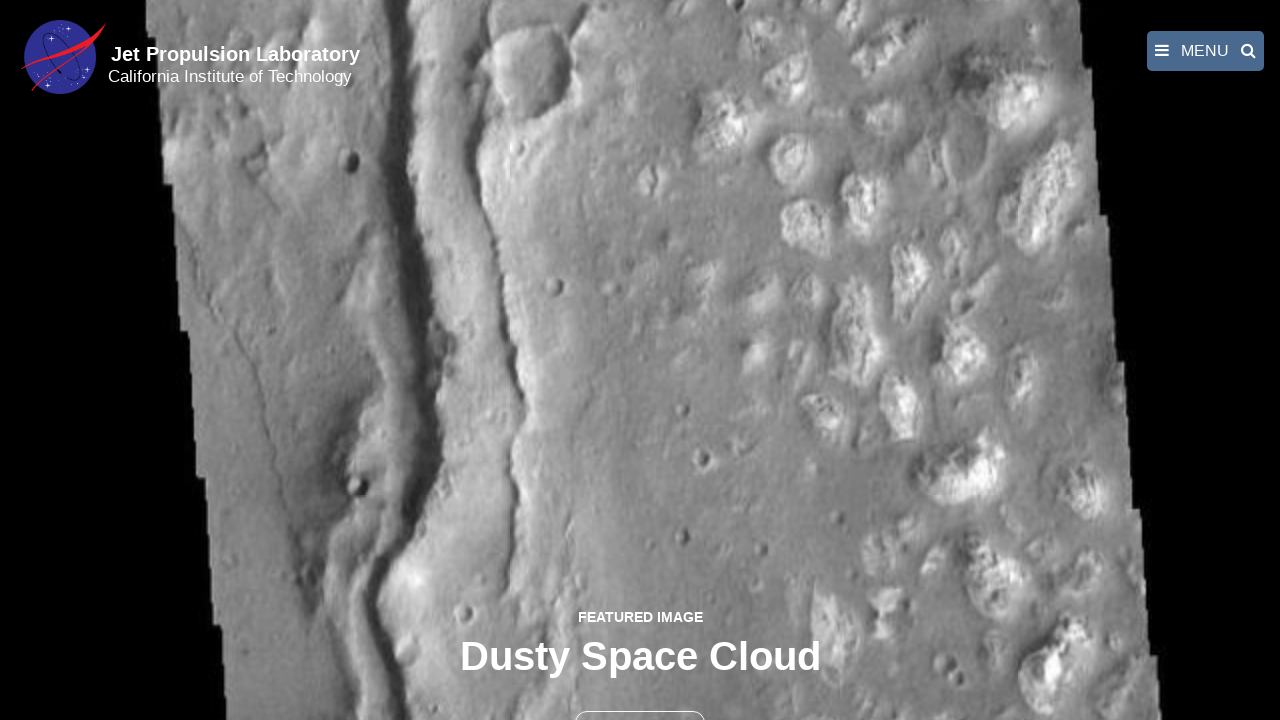

Clicked the full image button to display featured Mars image at (640, 699) on button >> nth=1
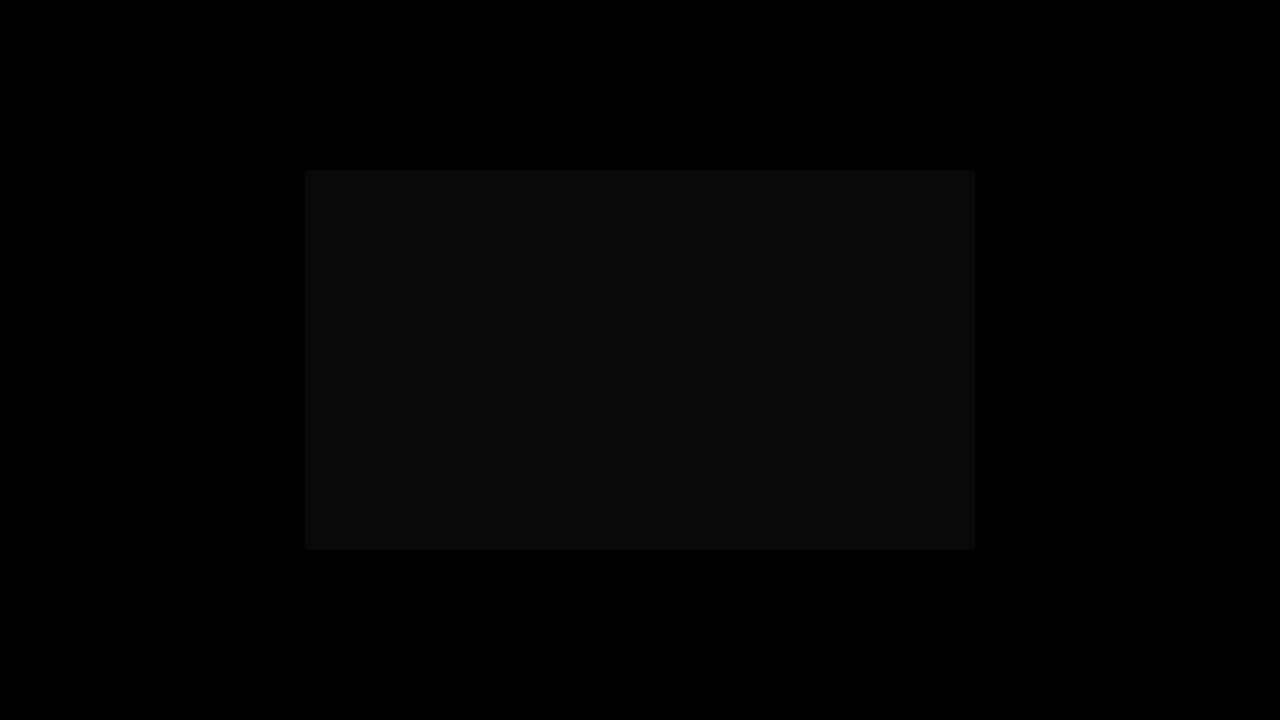

Full-size featured Mars image loaded
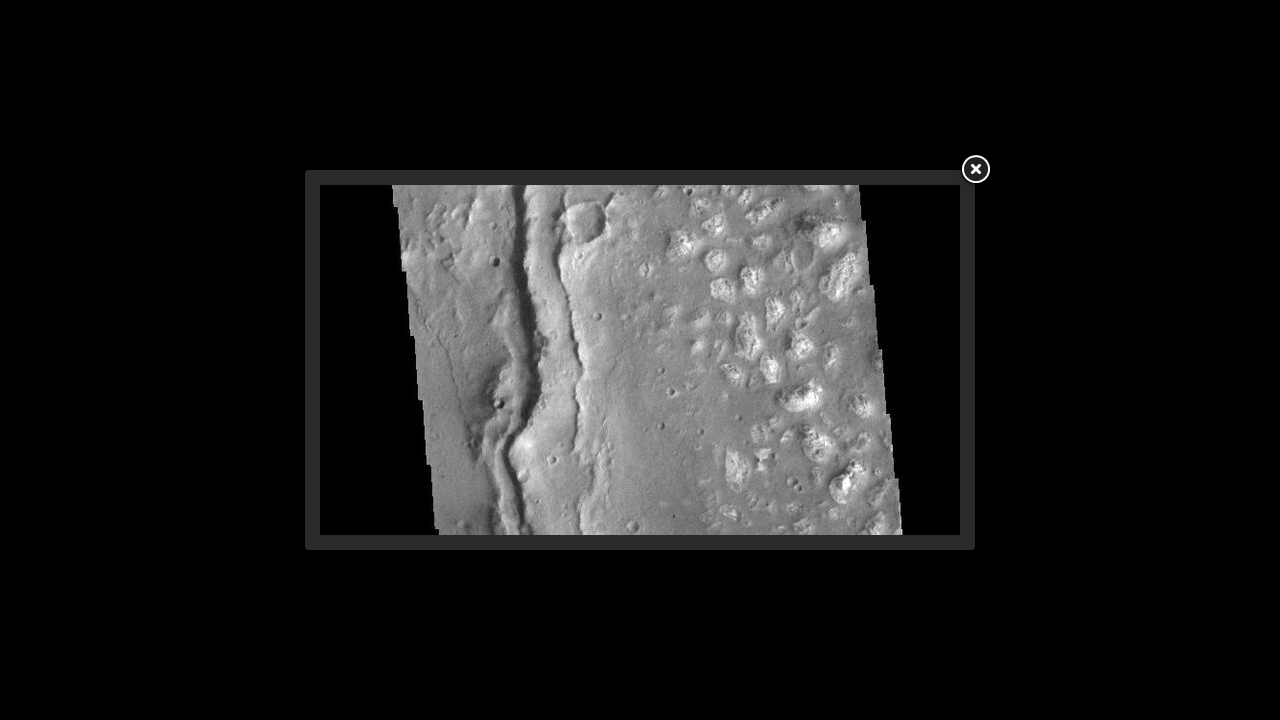

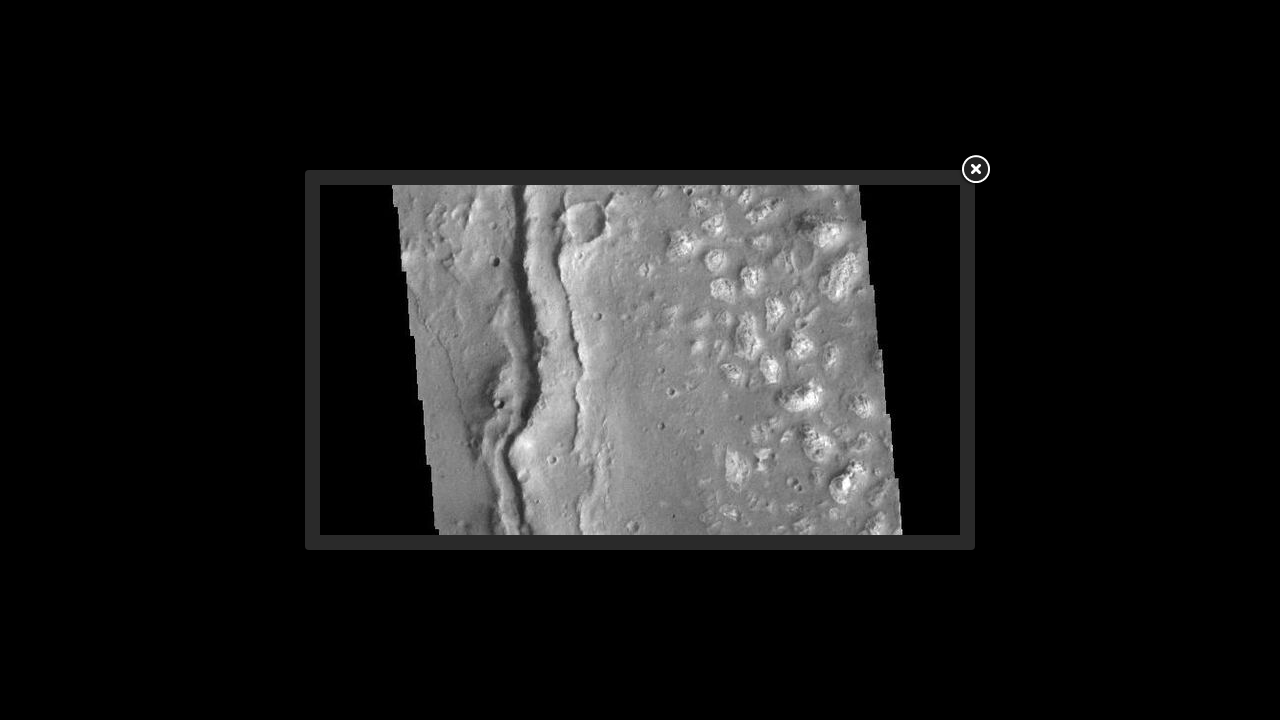